Tests the demo login form on Herokuapp's test site using publicly provided test credentials

Starting URL: https://the-internet.herokuapp.com/login

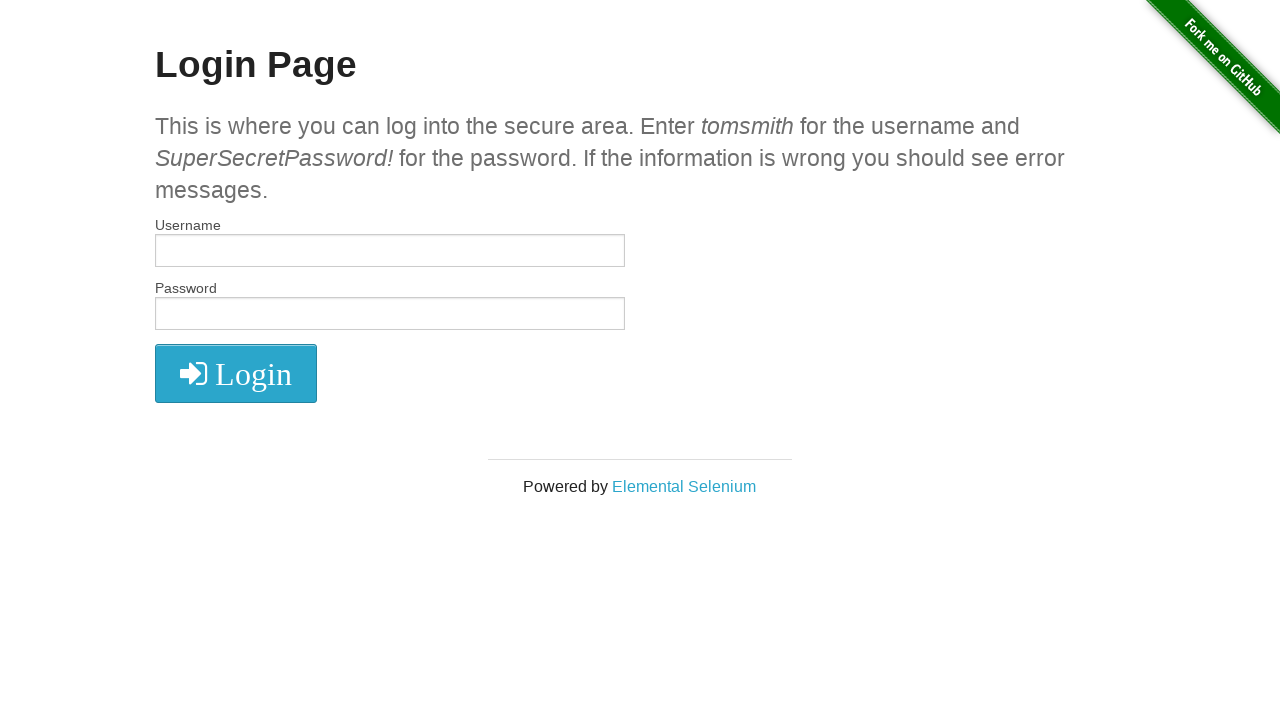

Filled username field with 'tomsmith' on #username
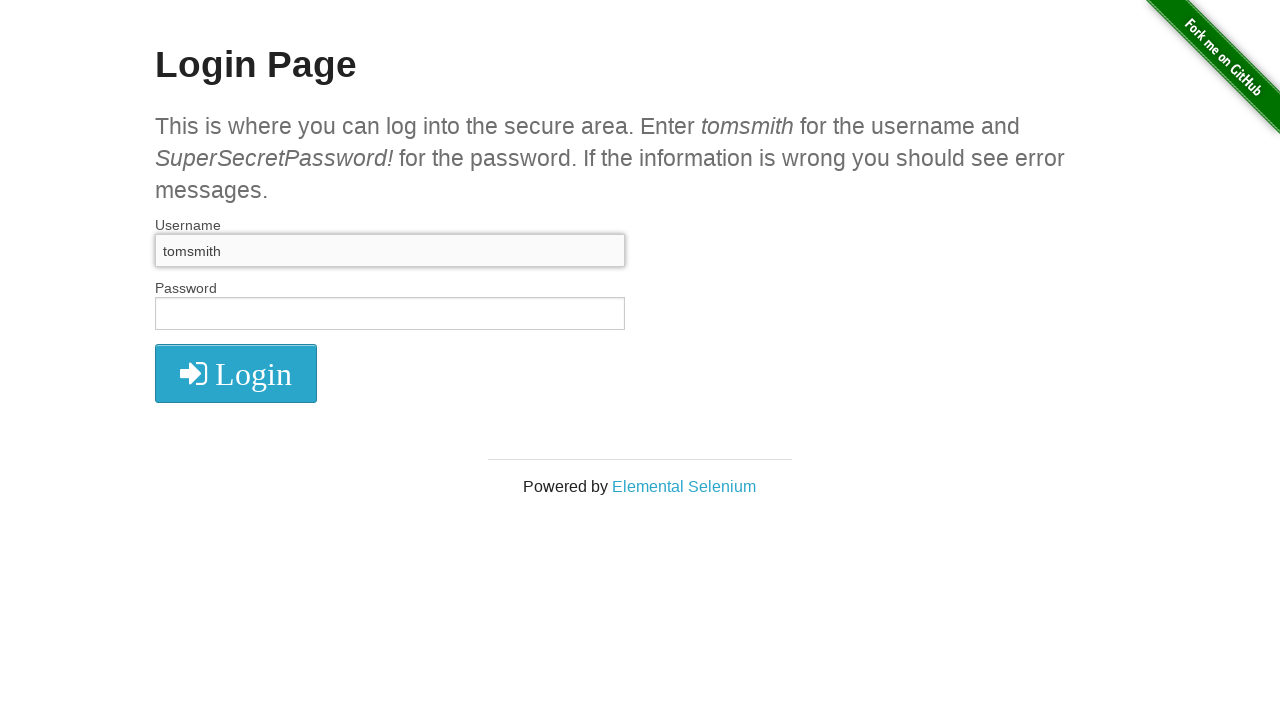

Filled password field with 'SuperSecretPassword!' on #password
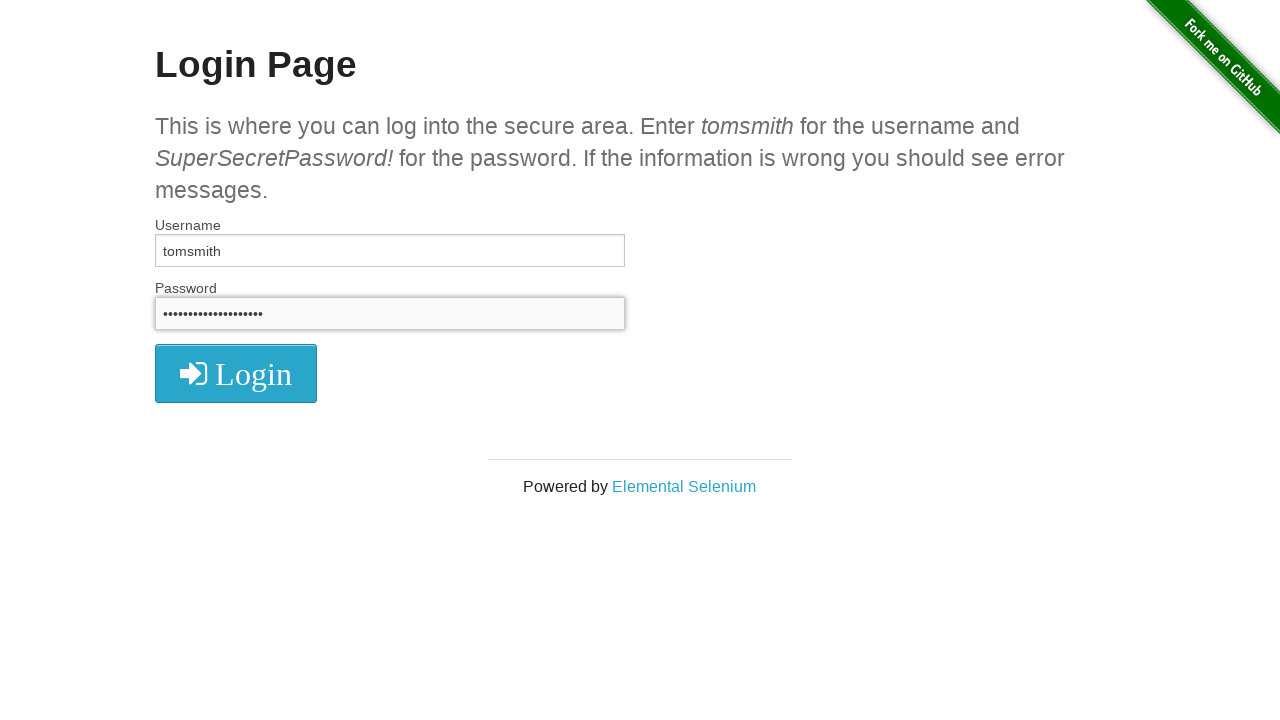

Clicked the sign-in button at (236, 374) on .fa.fa-2x.fa-sign-in
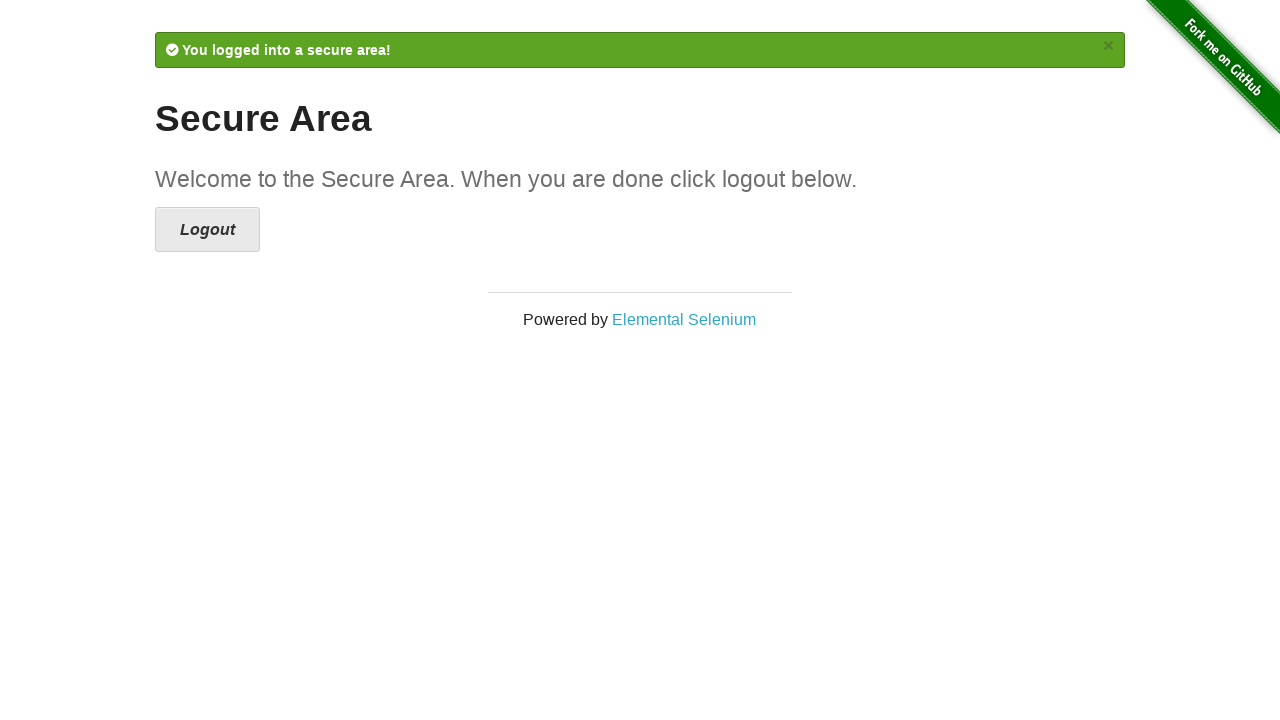

Success message displayed, login validation passed
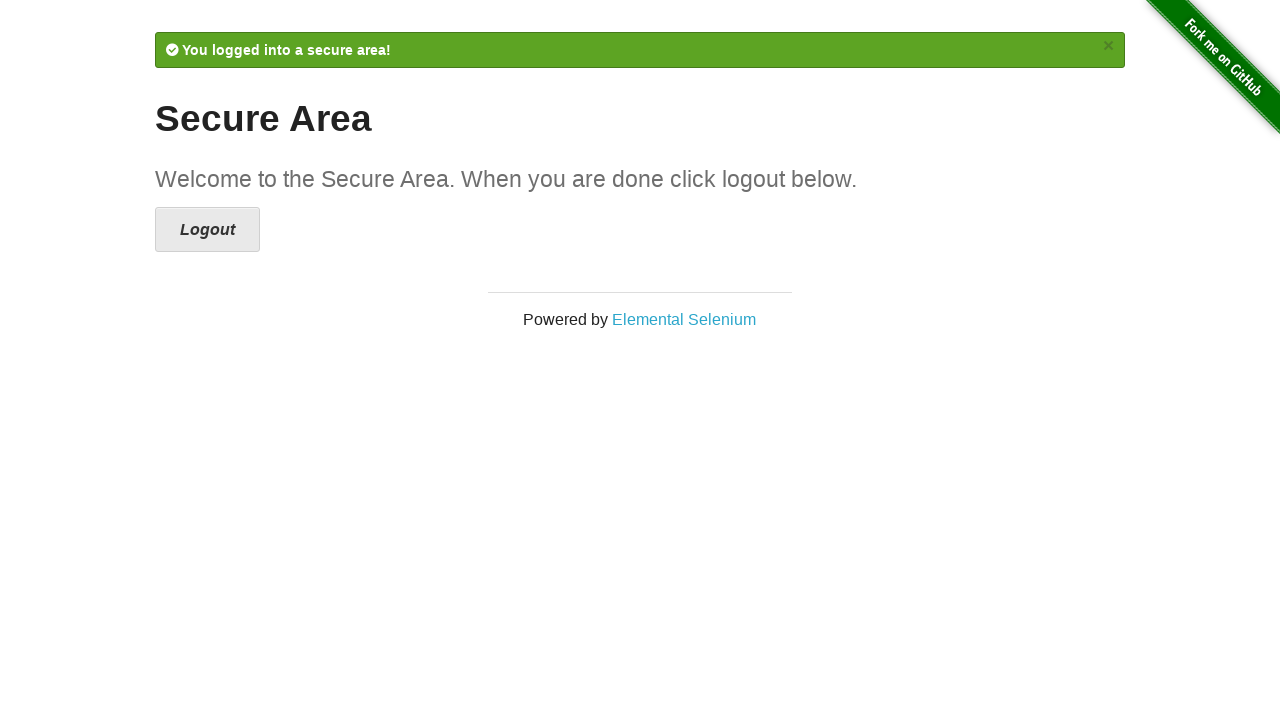

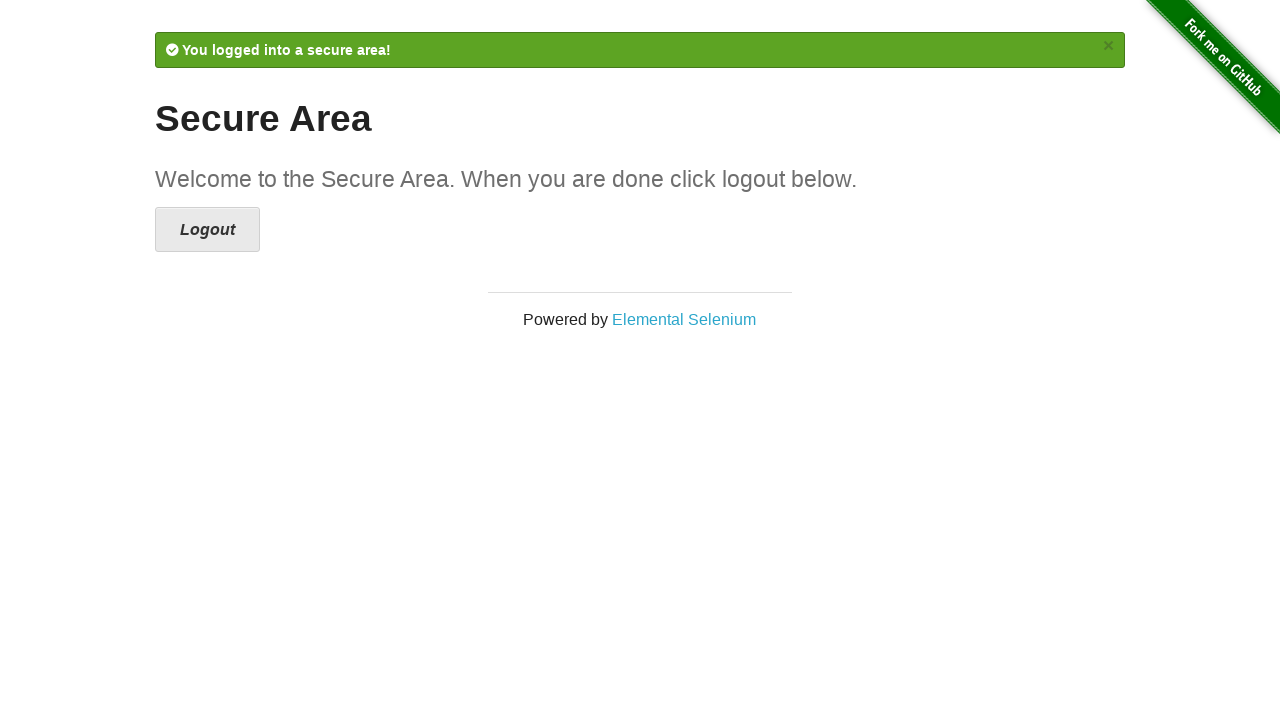